Performs a drag and drop action from the draggable element to the droppable element

Starting URL: https://crossbrowsertesting.github.io/drag-and-drop

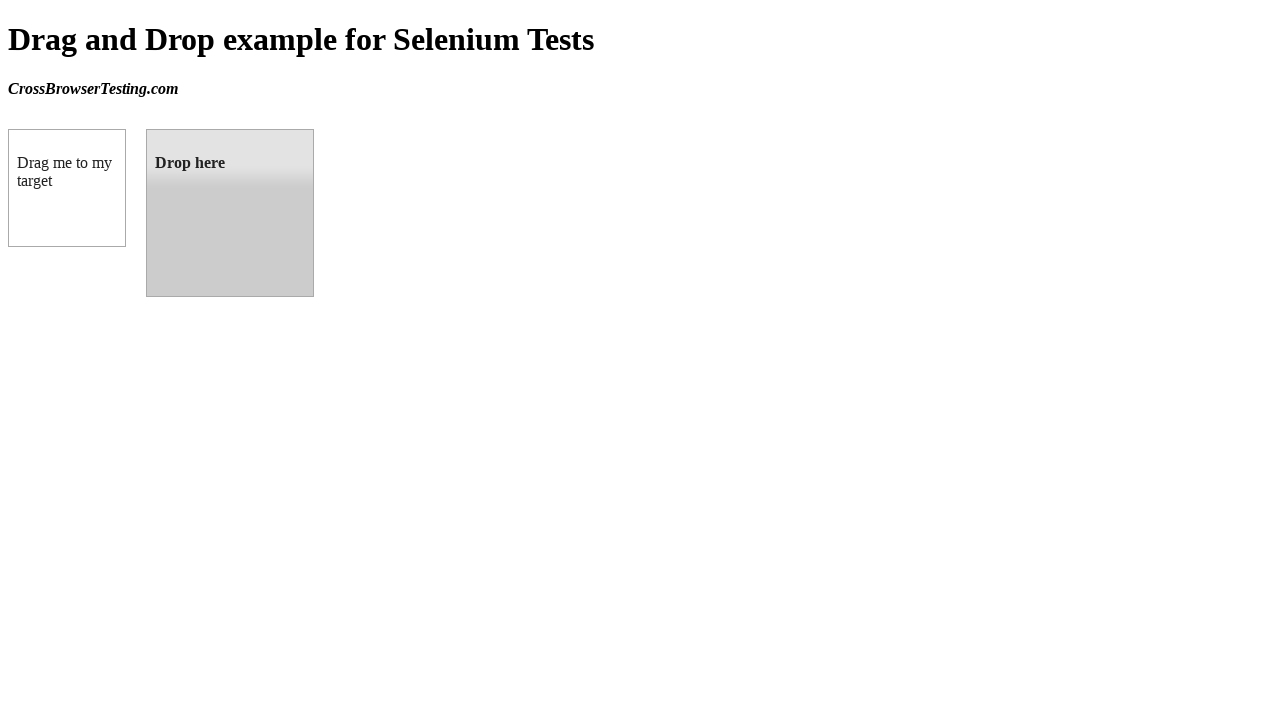

Navigated to drag and drop test page
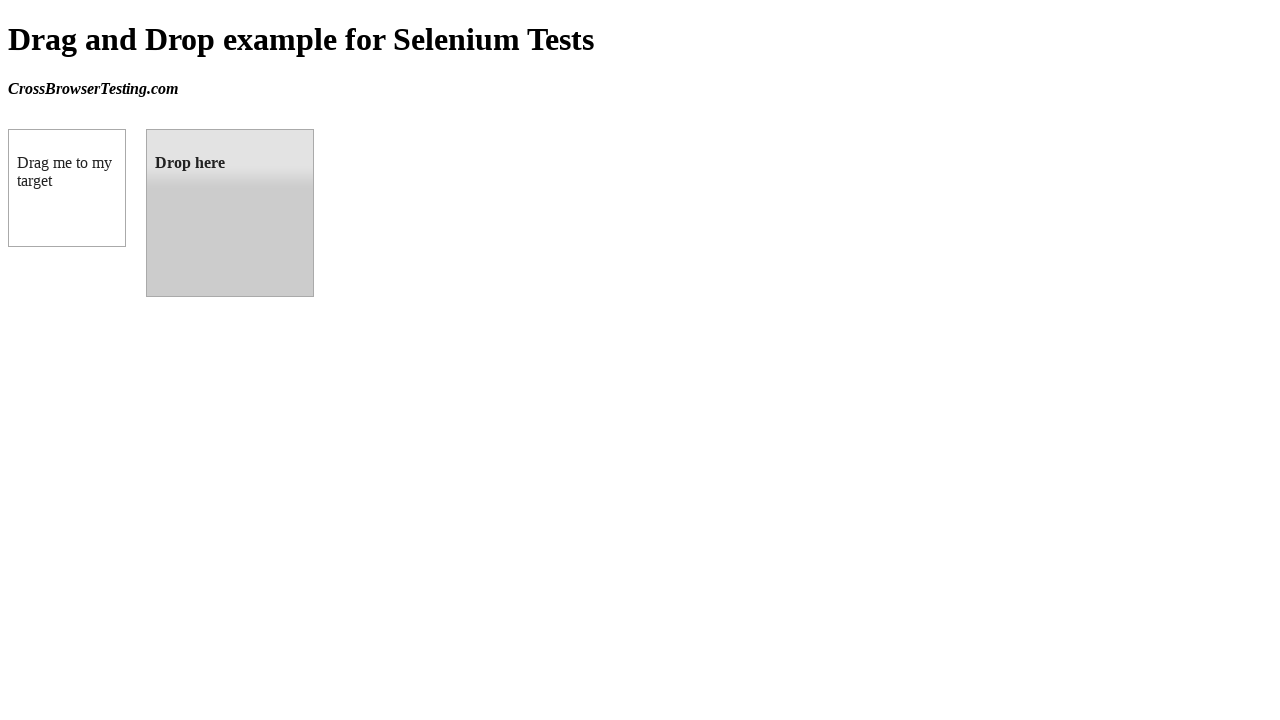

Located draggable element (box A)
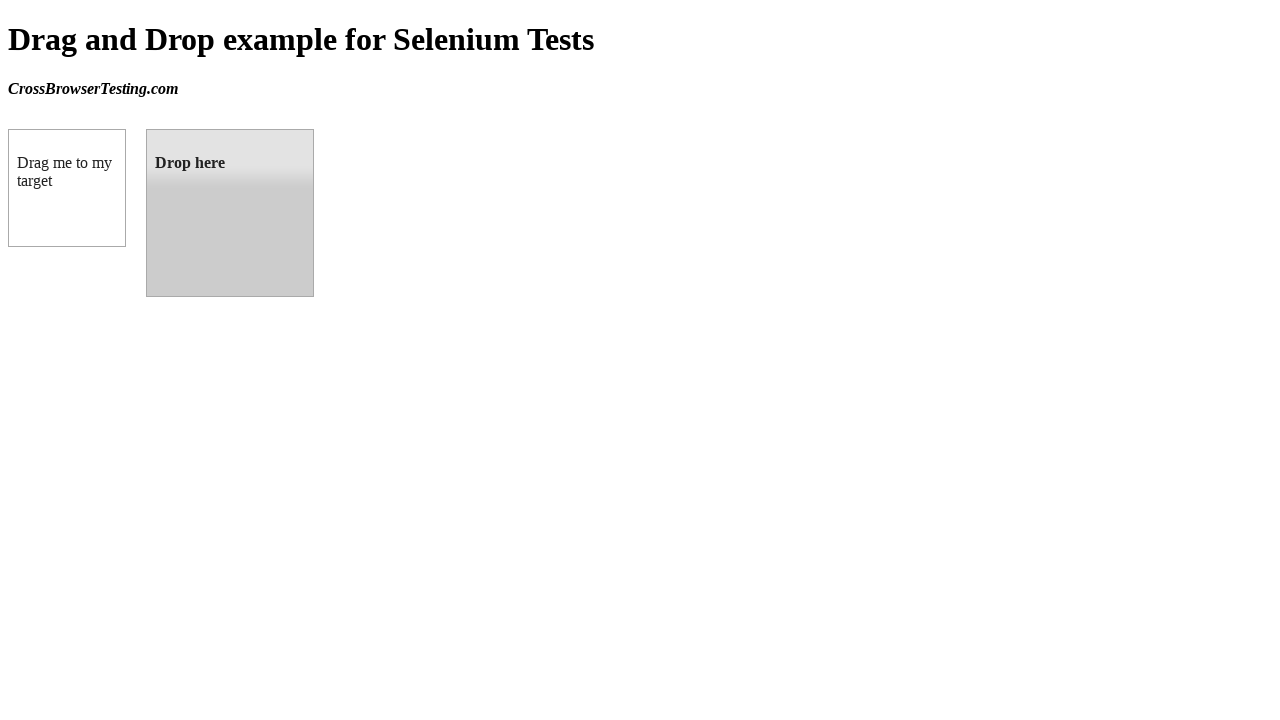

Located droppable element (box B)
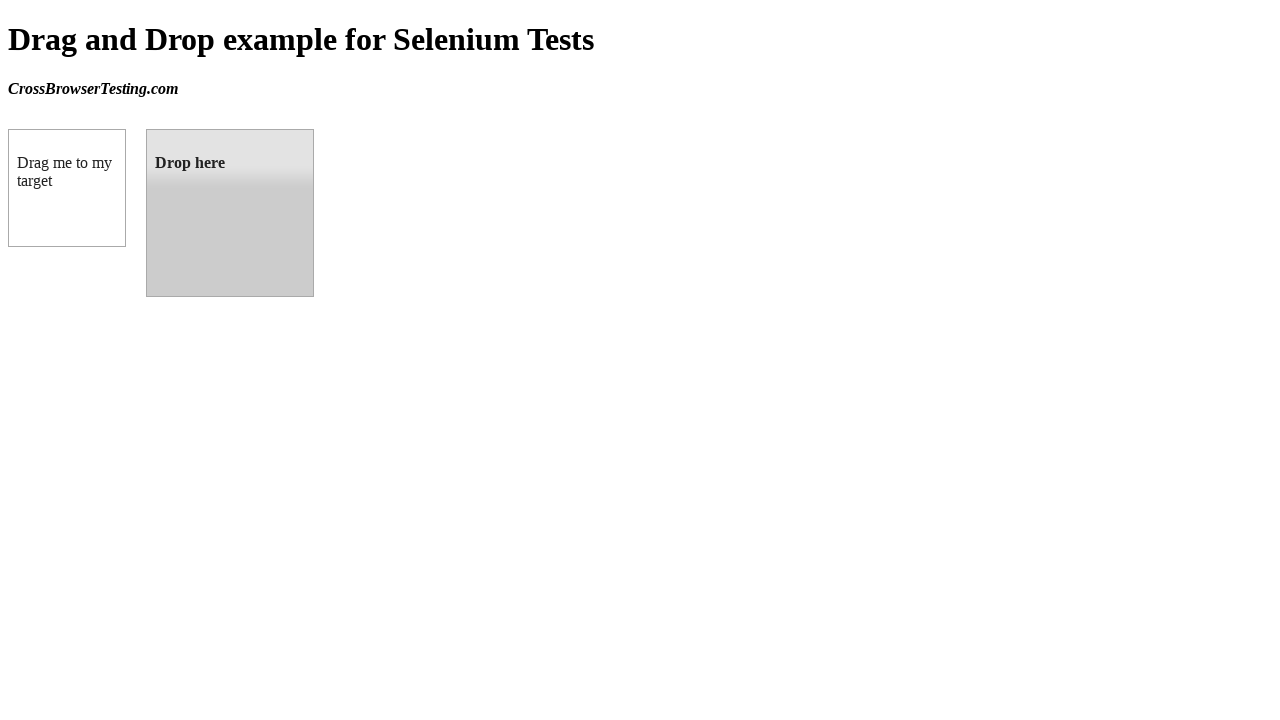

Performed drag and drop action from box A to box B at (230, 213)
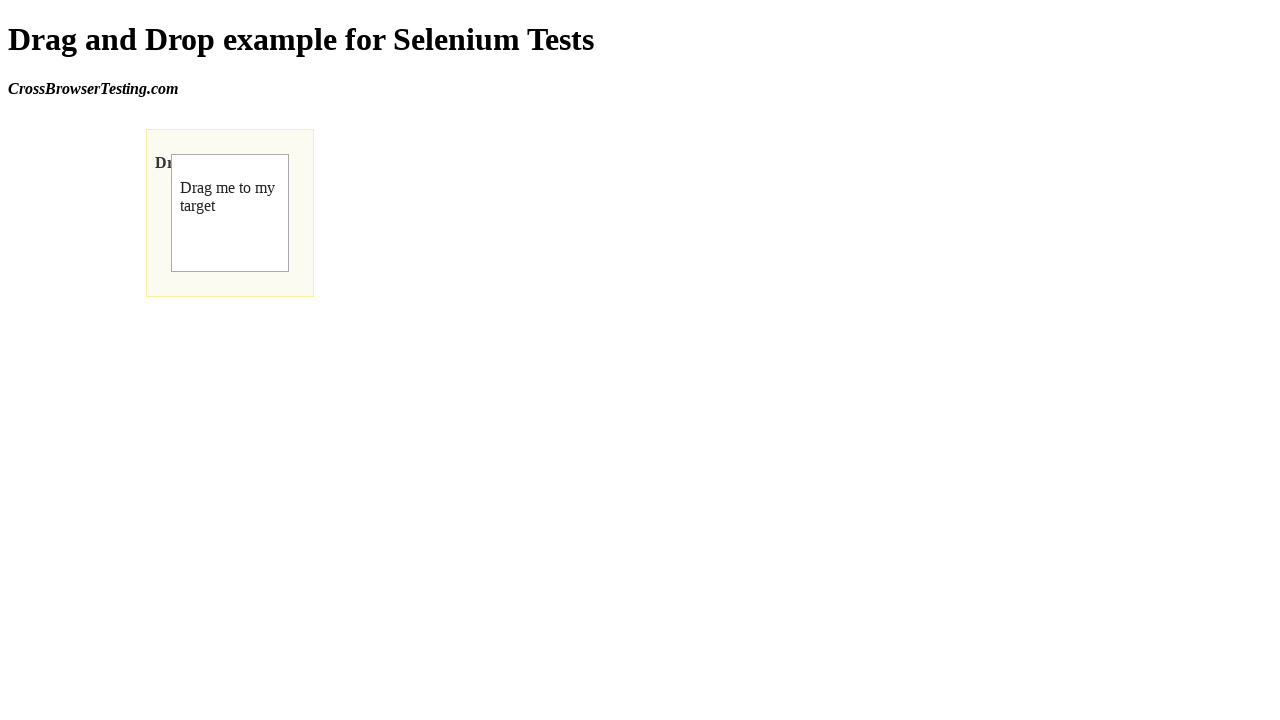

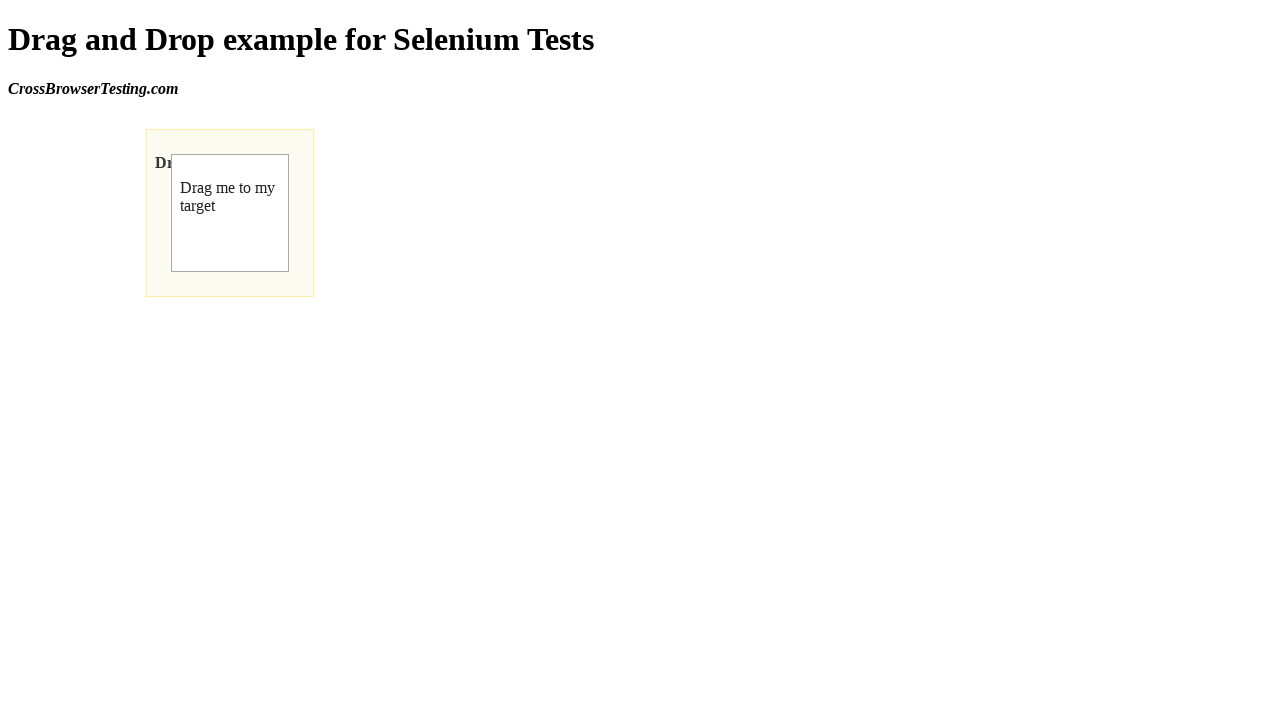